Navigates to the My Account page by clicking the link and verifies the page title contains "My Account"

Starting URL: https://alchemy.hguy.co/lms

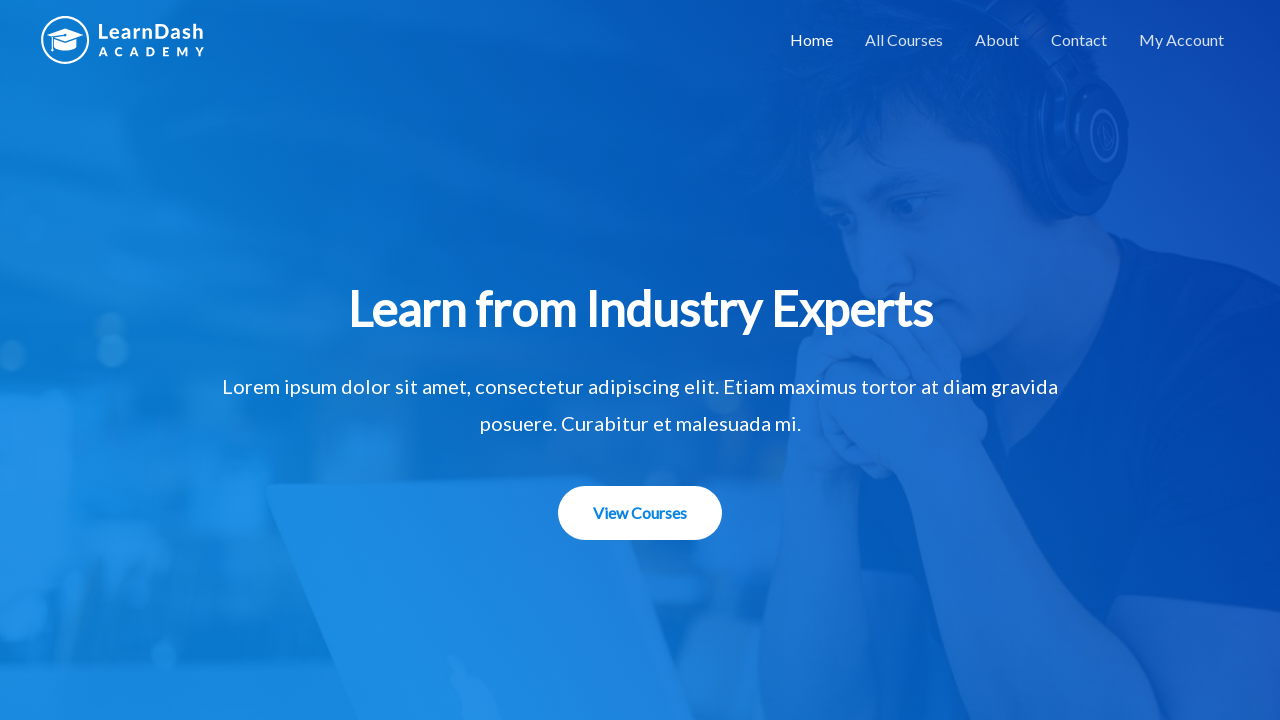

Clicked on 'My Account' link at (1182, 40) on xpath=//a[text()='My Account']
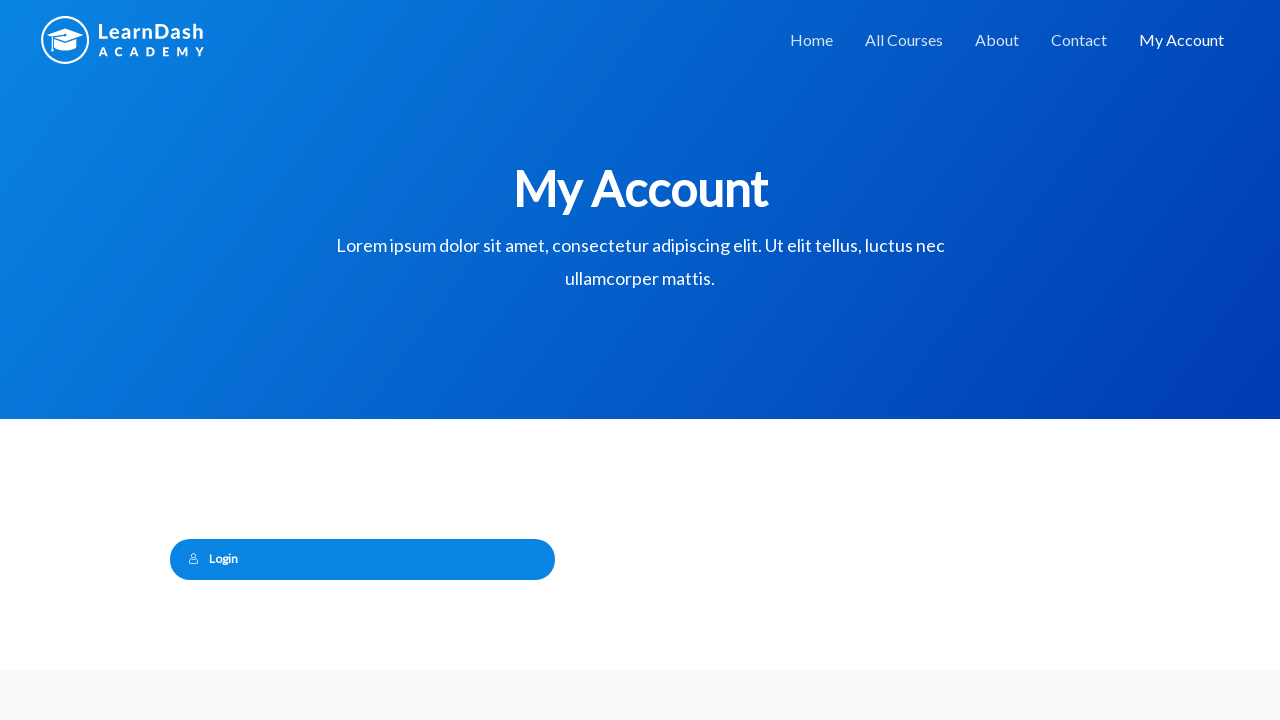

Page loaded after navigation to My Account
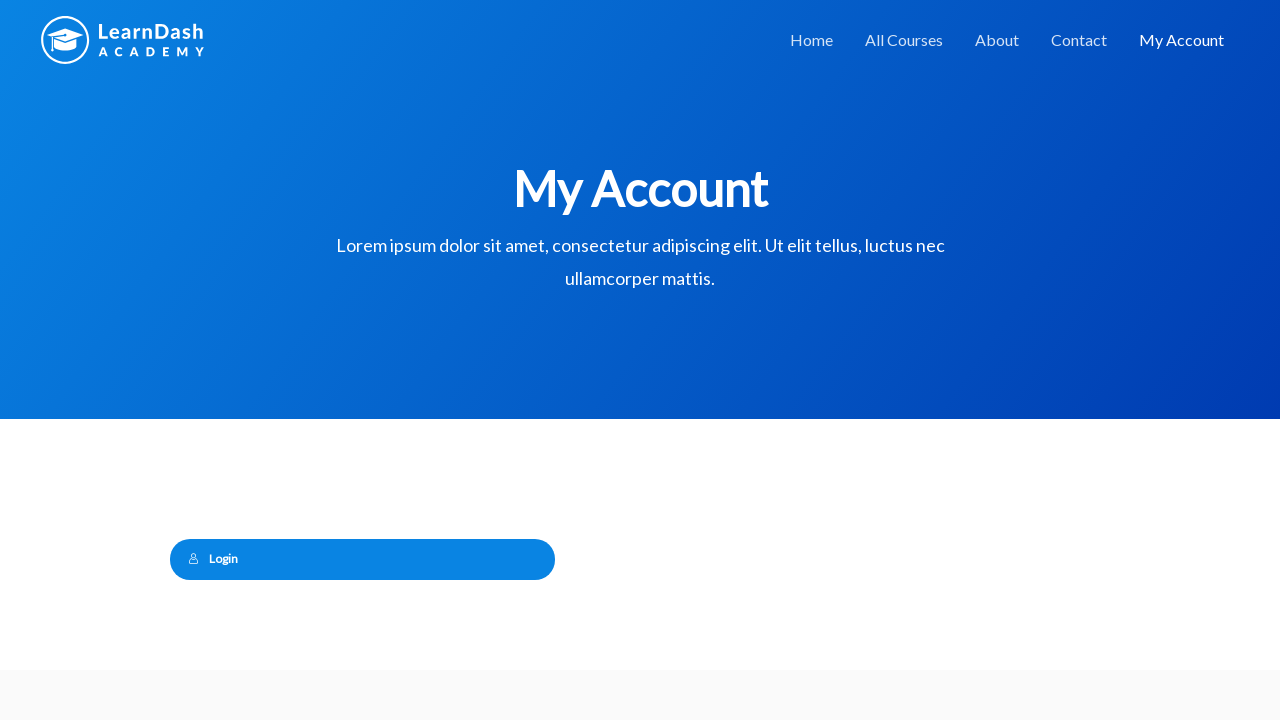

Retrieved page title: 'My Account – Alchemy LMS'
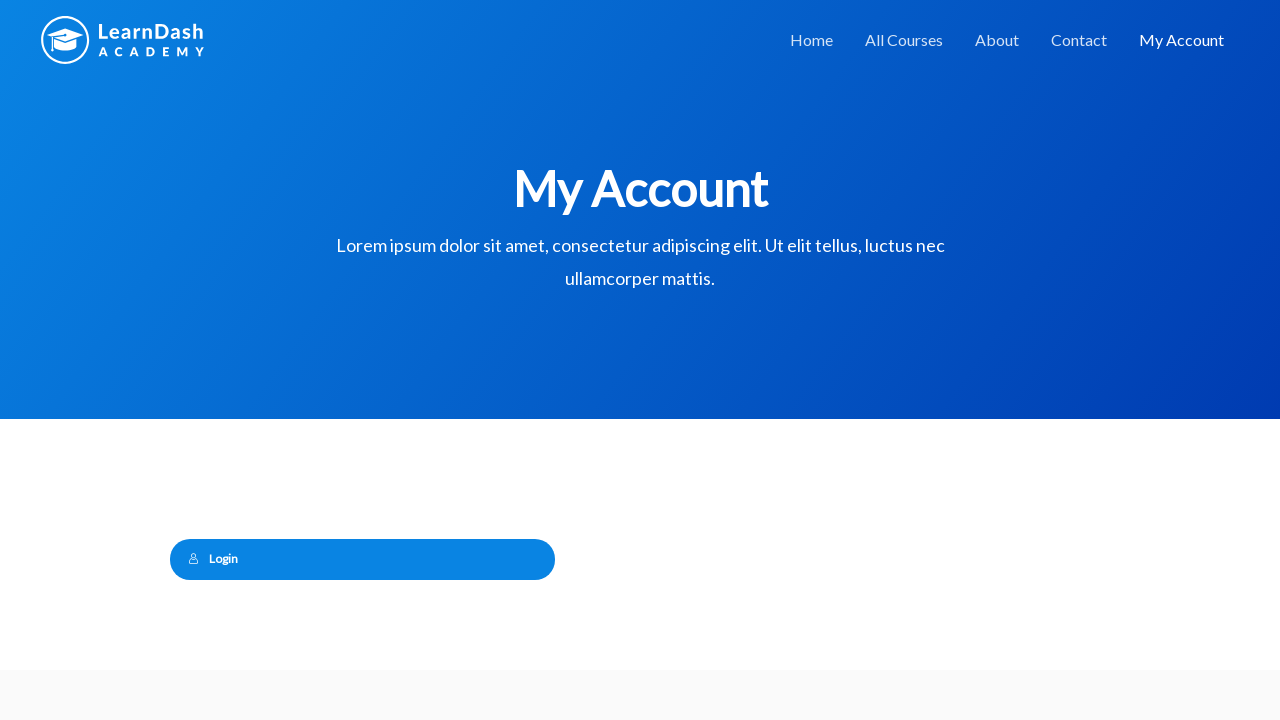

Verified page title contains 'My Account'
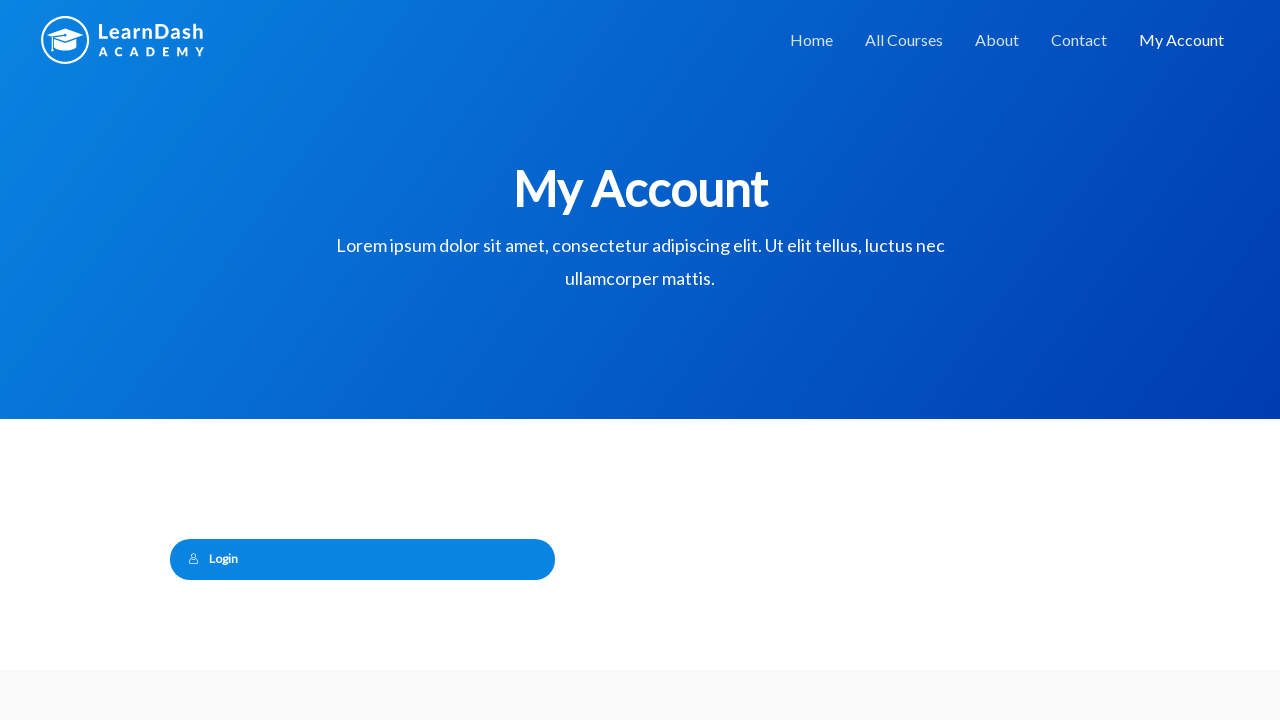

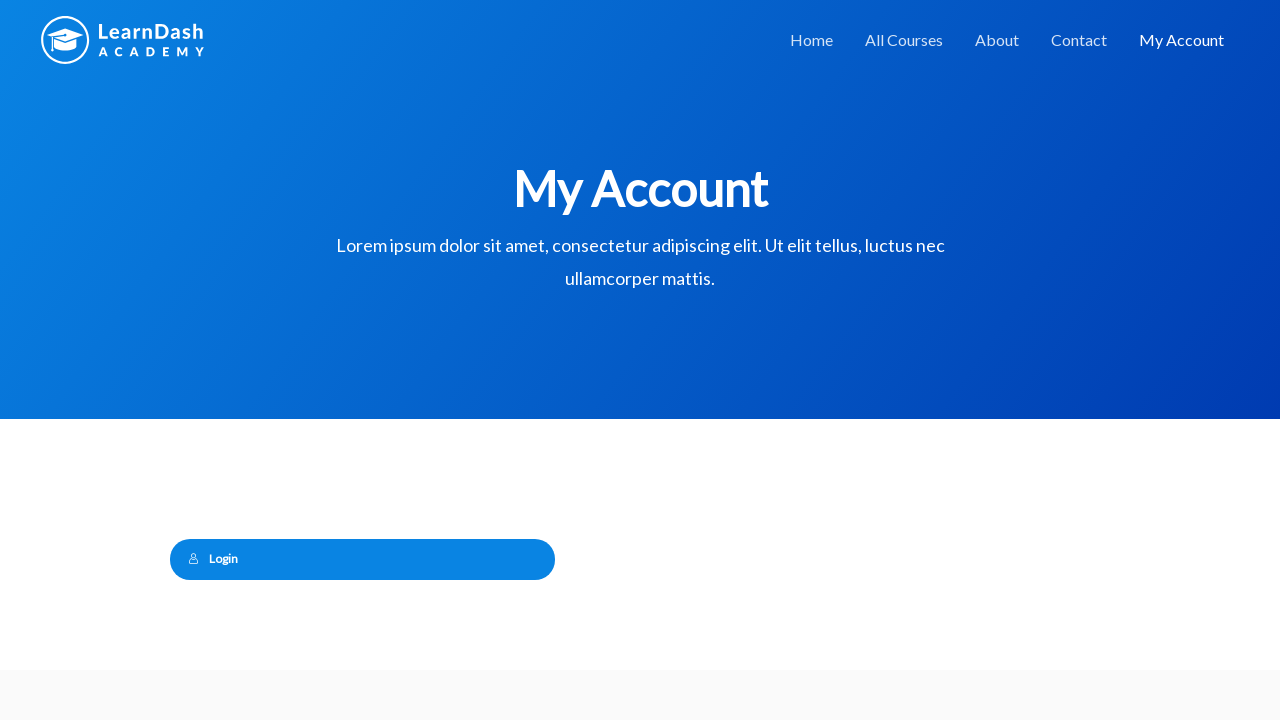